Tests opening and switching between browser windows

Starting URL: http://the-internet.herokuapp.com/windows

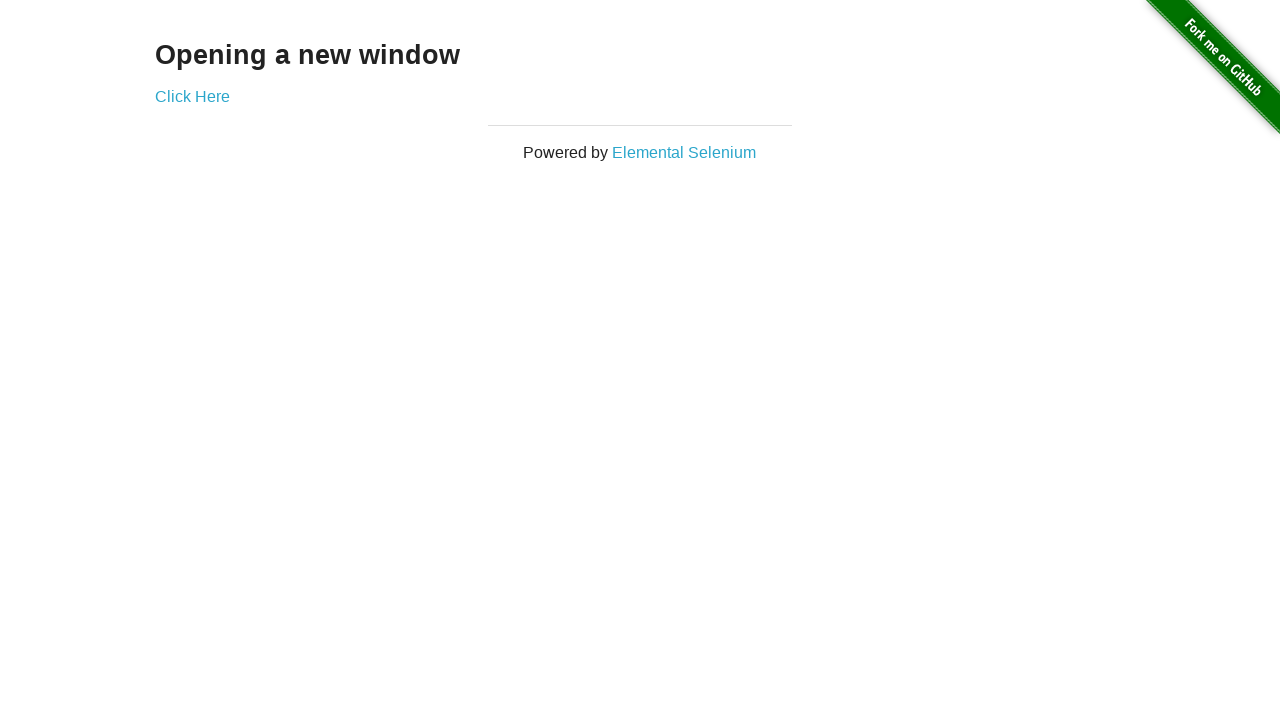

Clicked 'Click Here' link to open new window at (192, 96) on a:has-text('Click Here')
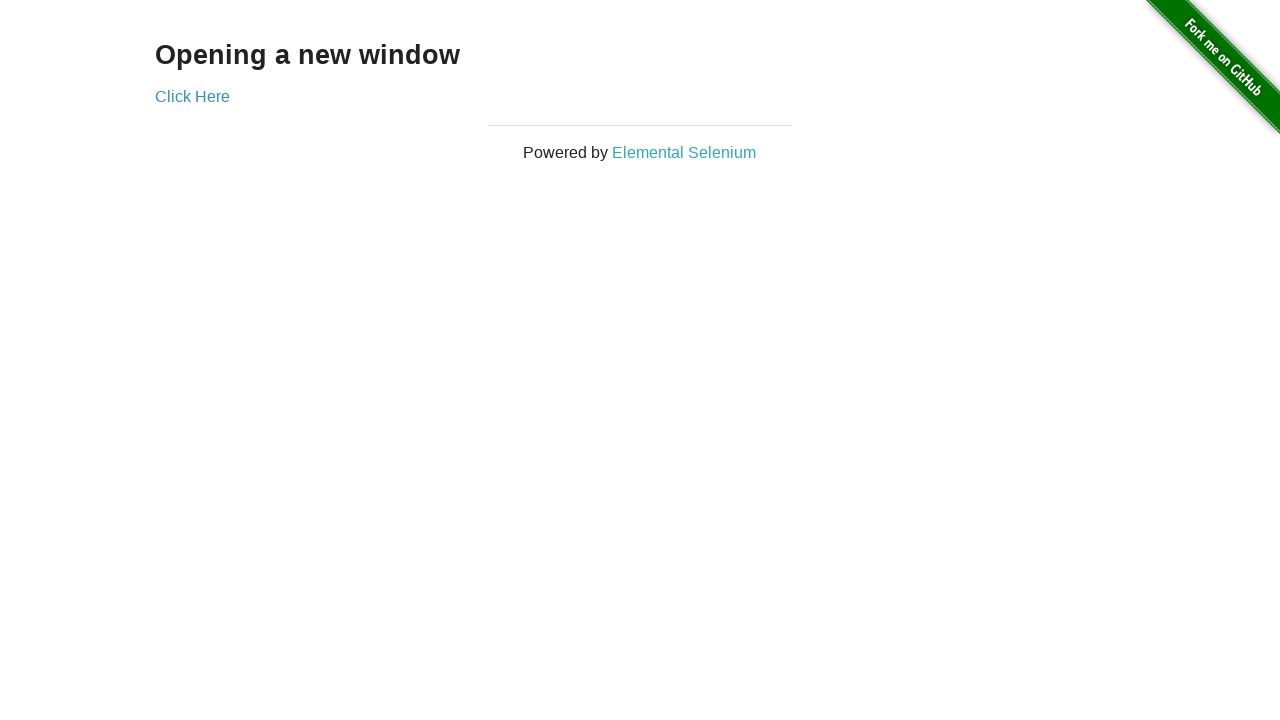

New window opened and captured
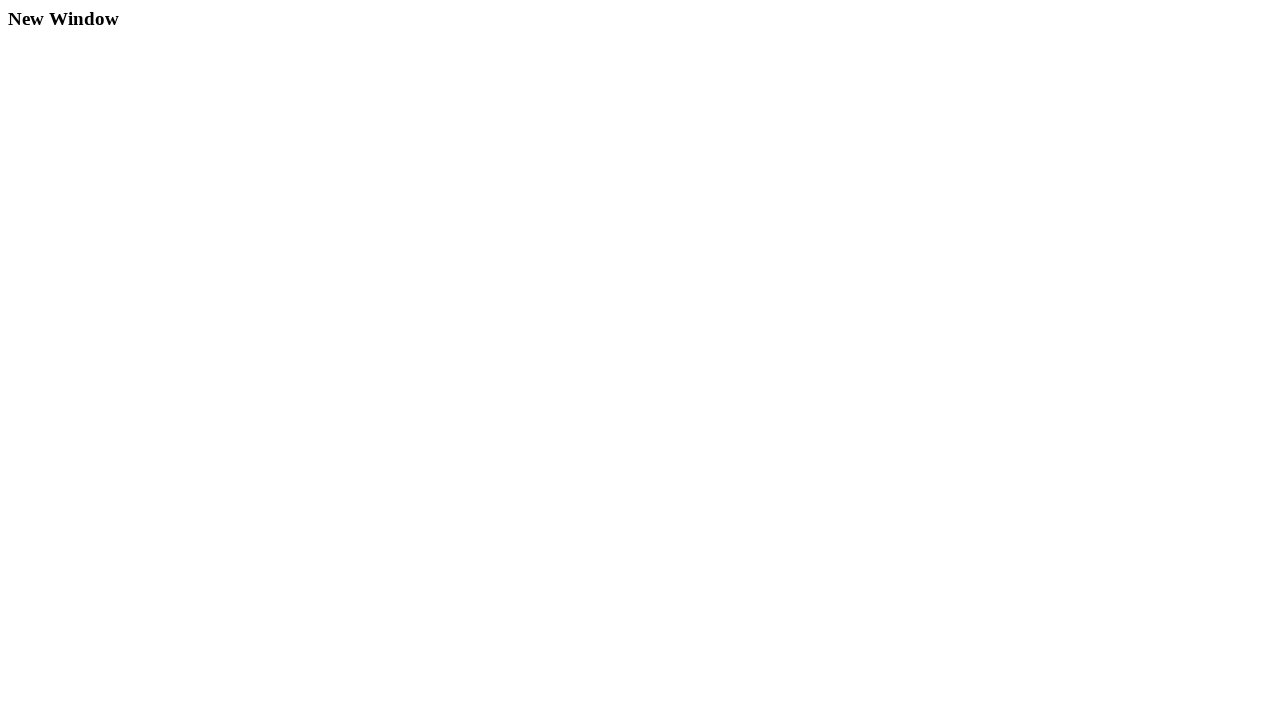

Verified new window contains 'New Window' heading
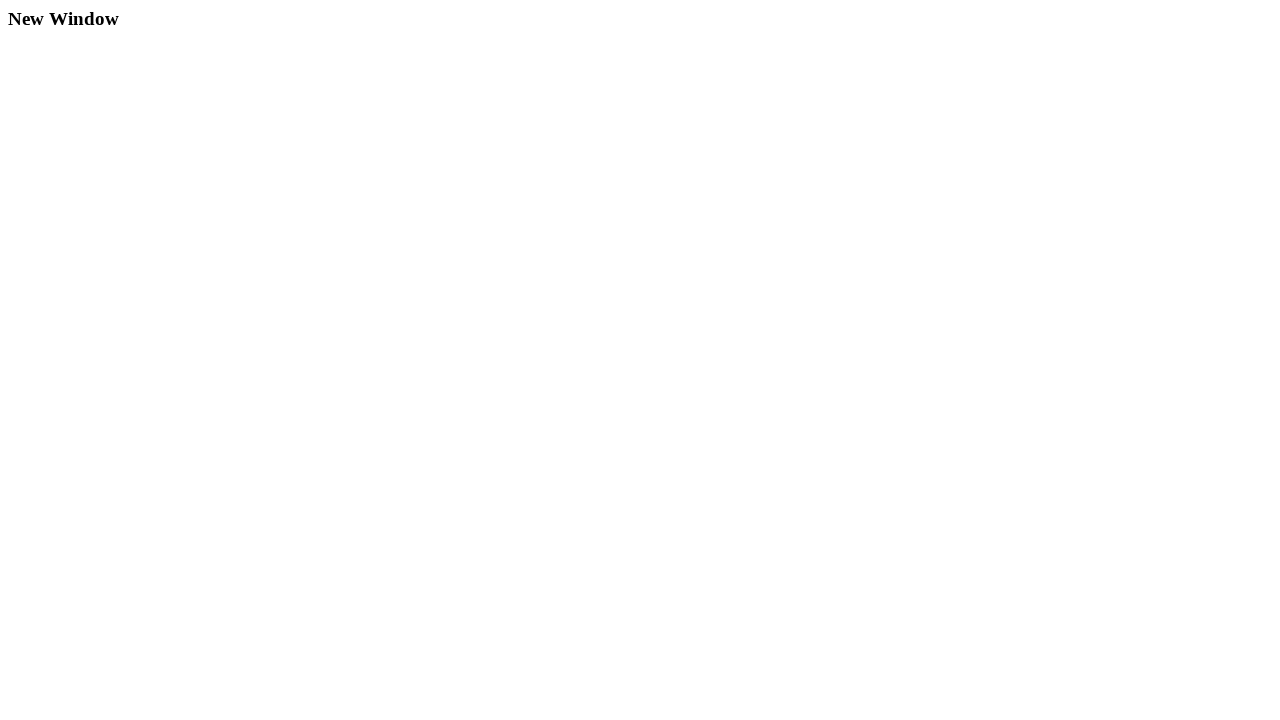

Verified original page still contains 'Opening a new window' heading
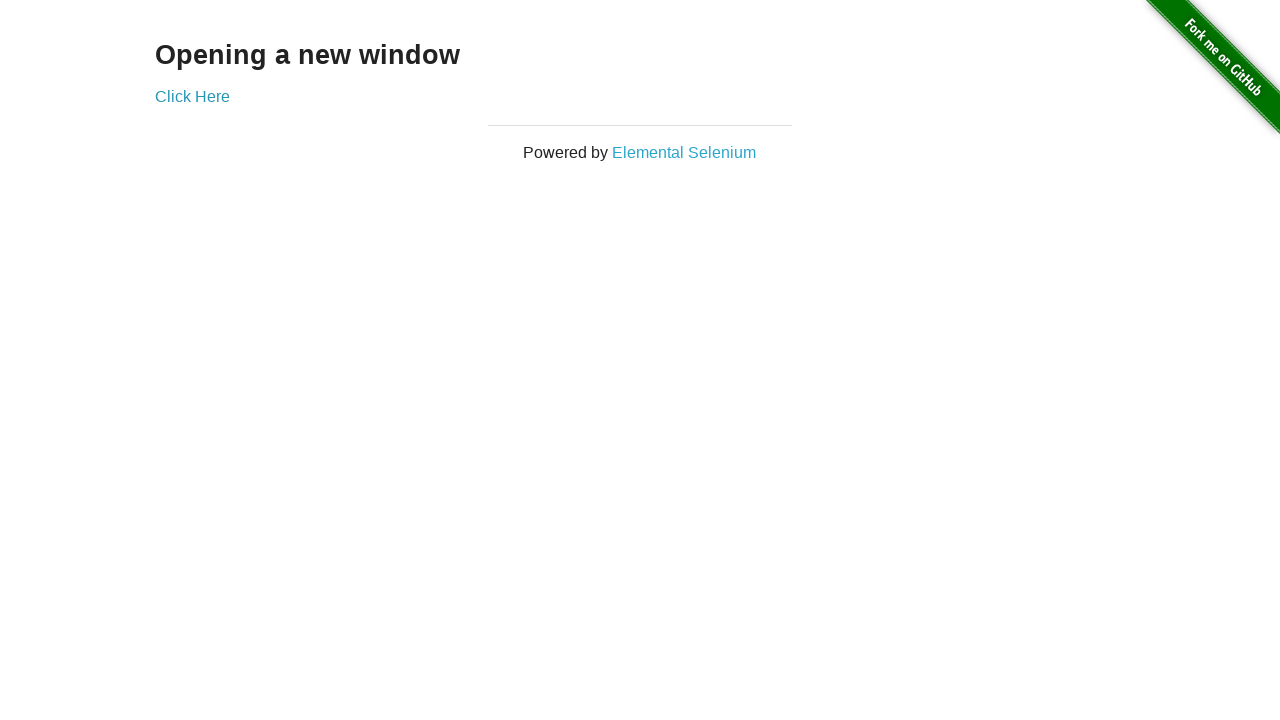

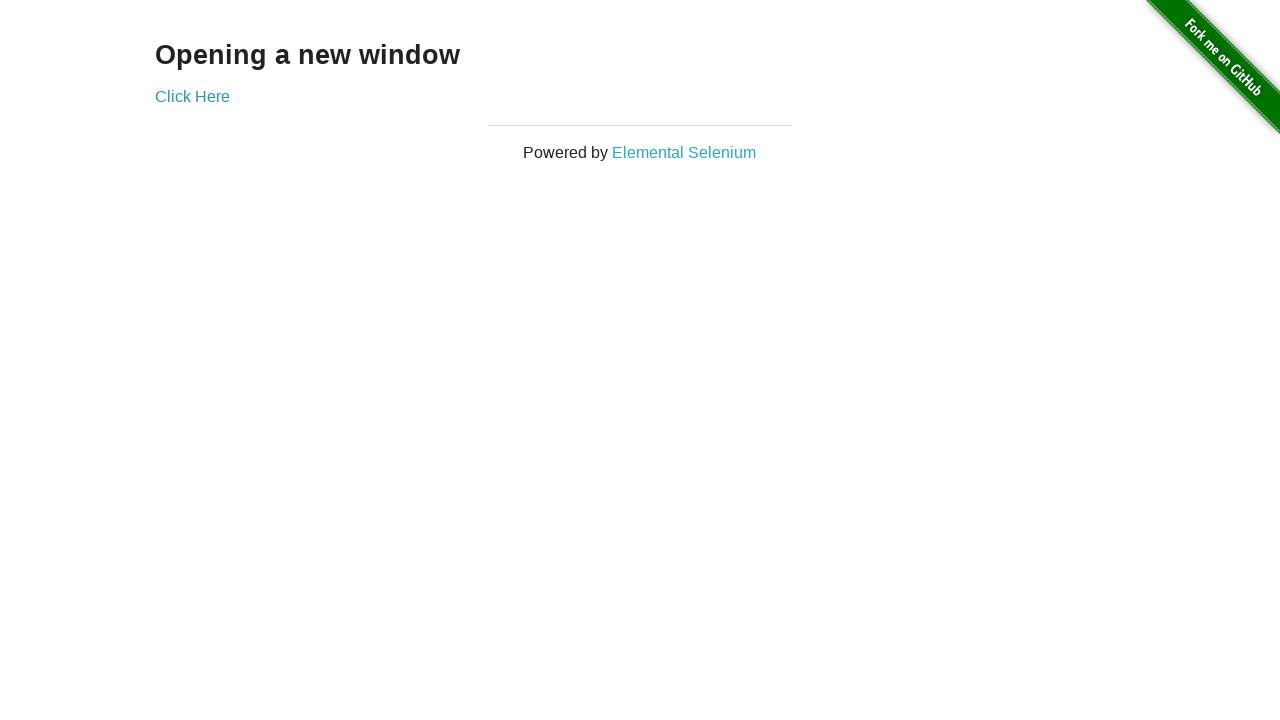